Tests window handling by navigating to a page that opens a new window, switching between parent and child windows, and extracting text from both

Starting URL: https://the-internet.herokuapp.com/

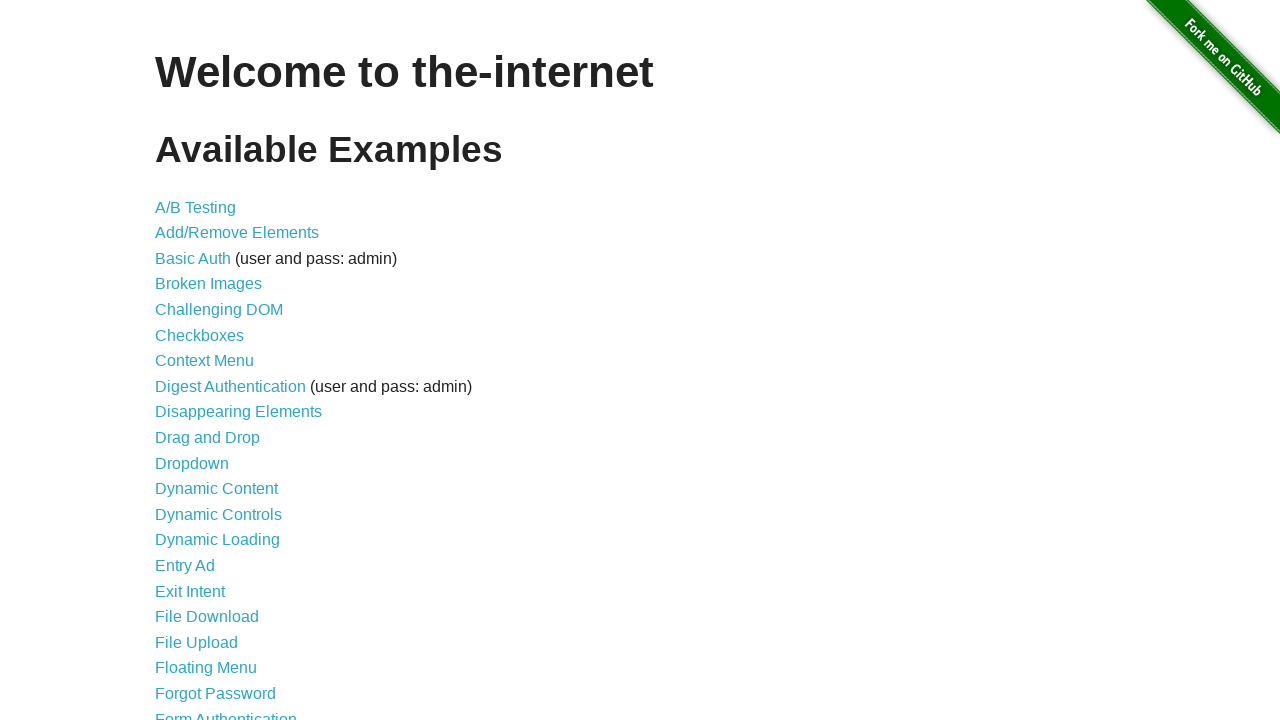

Clicked on the Windows link to navigate to window handling test page at (218, 369) on a[href='/windows']
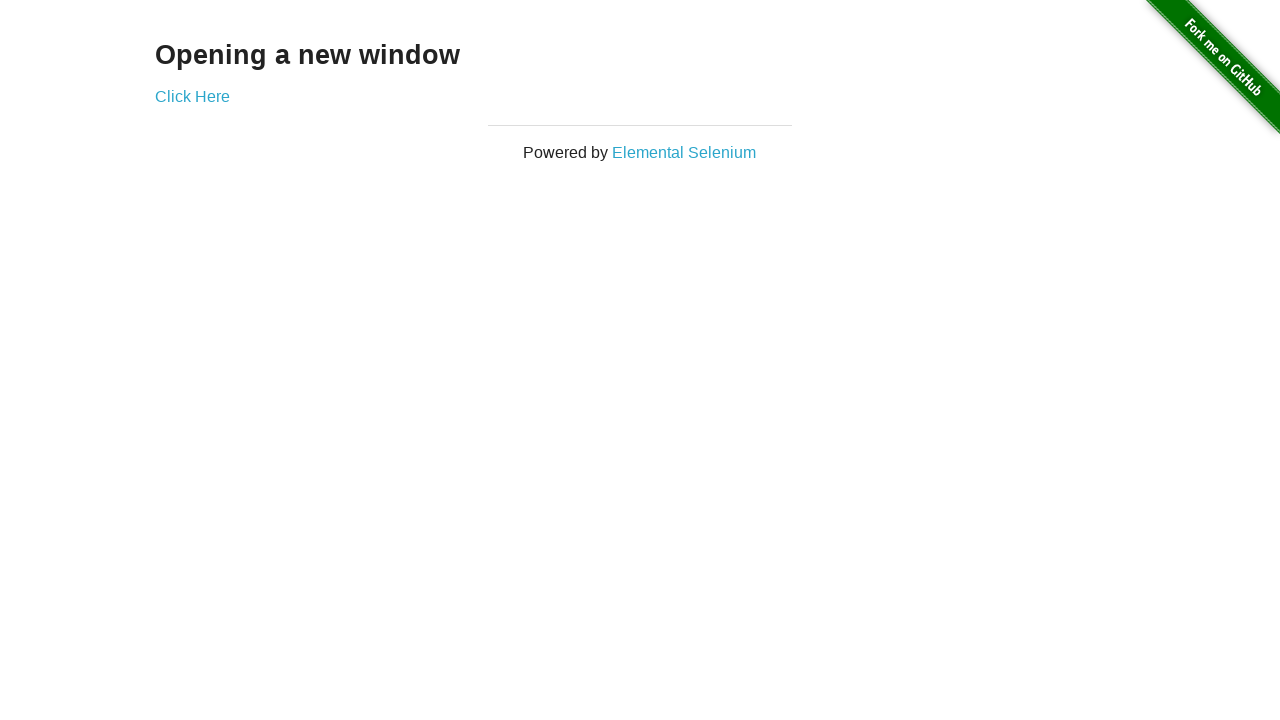

Clicked link that opens a new window at (192, 96) on a[href='/windows/new']
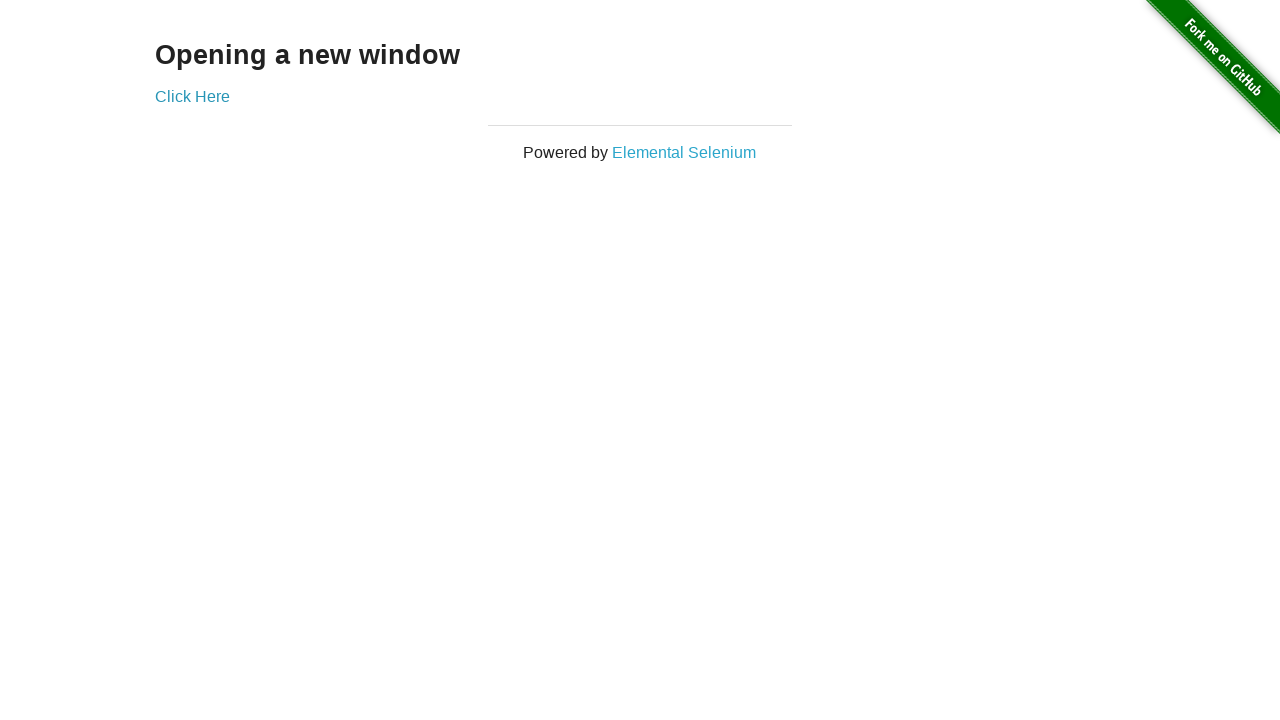

New window opened and captured
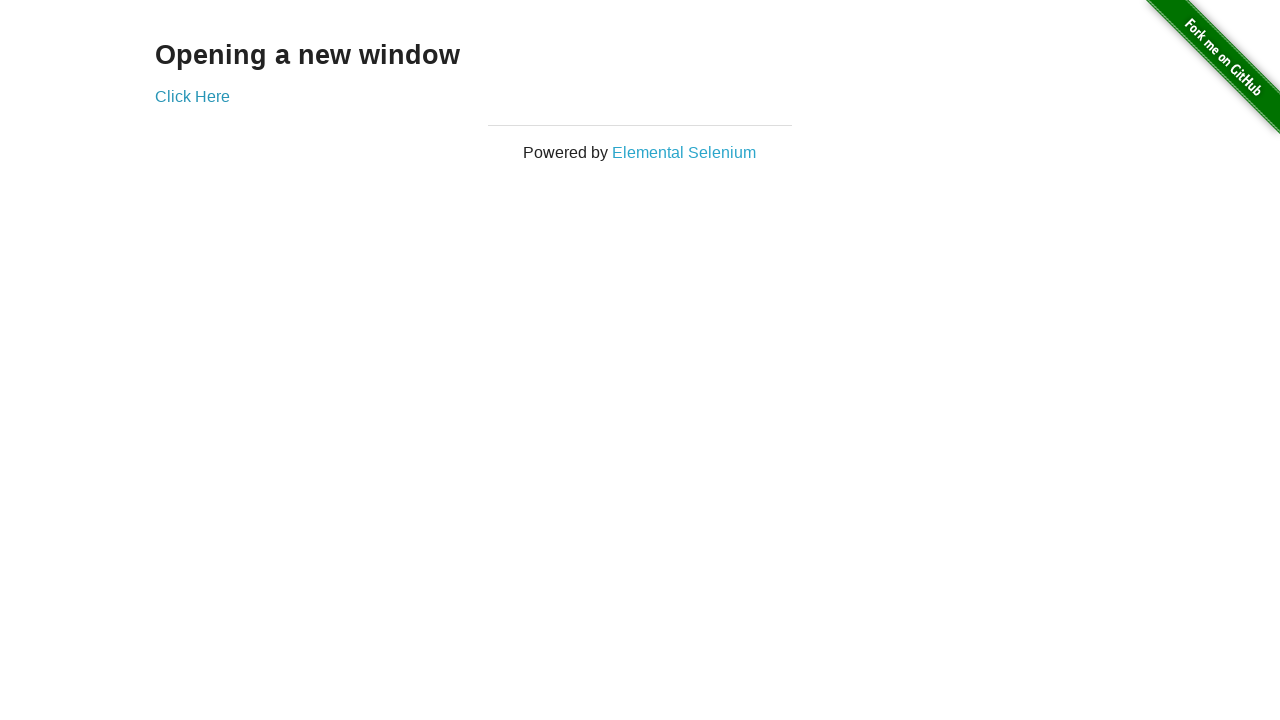

Extracted text from new window: New Window
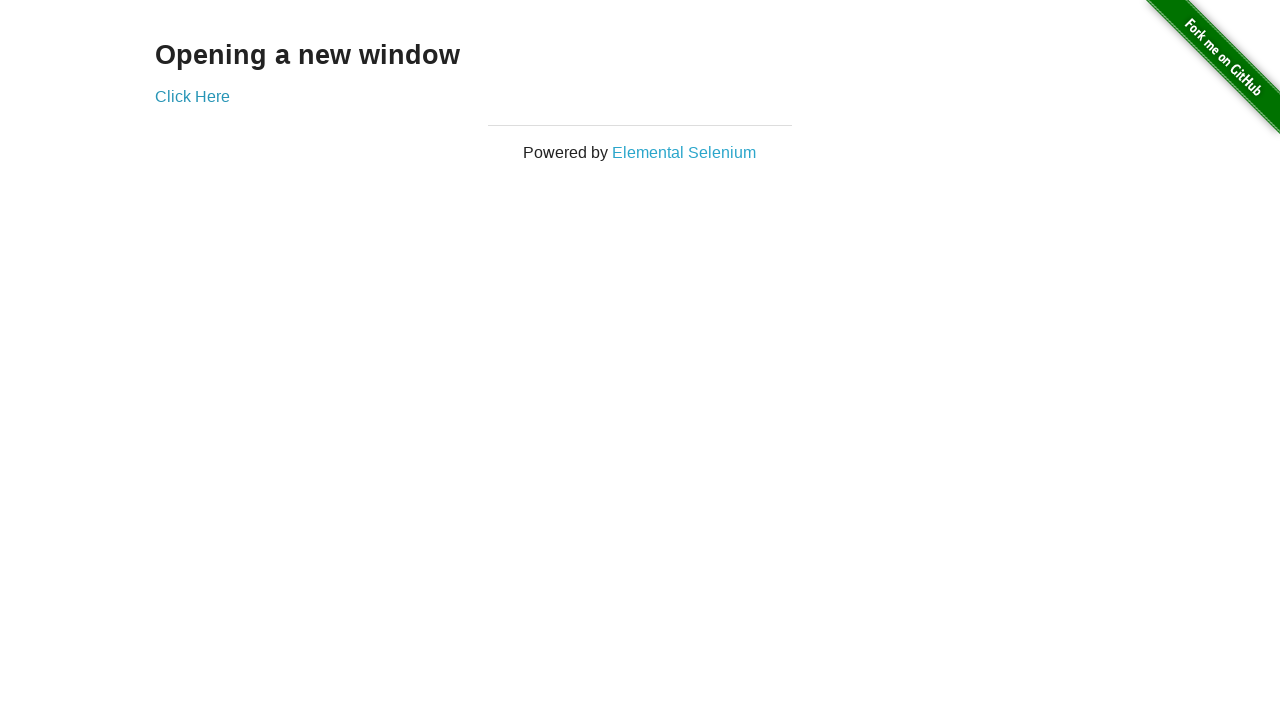

Extracted text from original window: Opening a new window
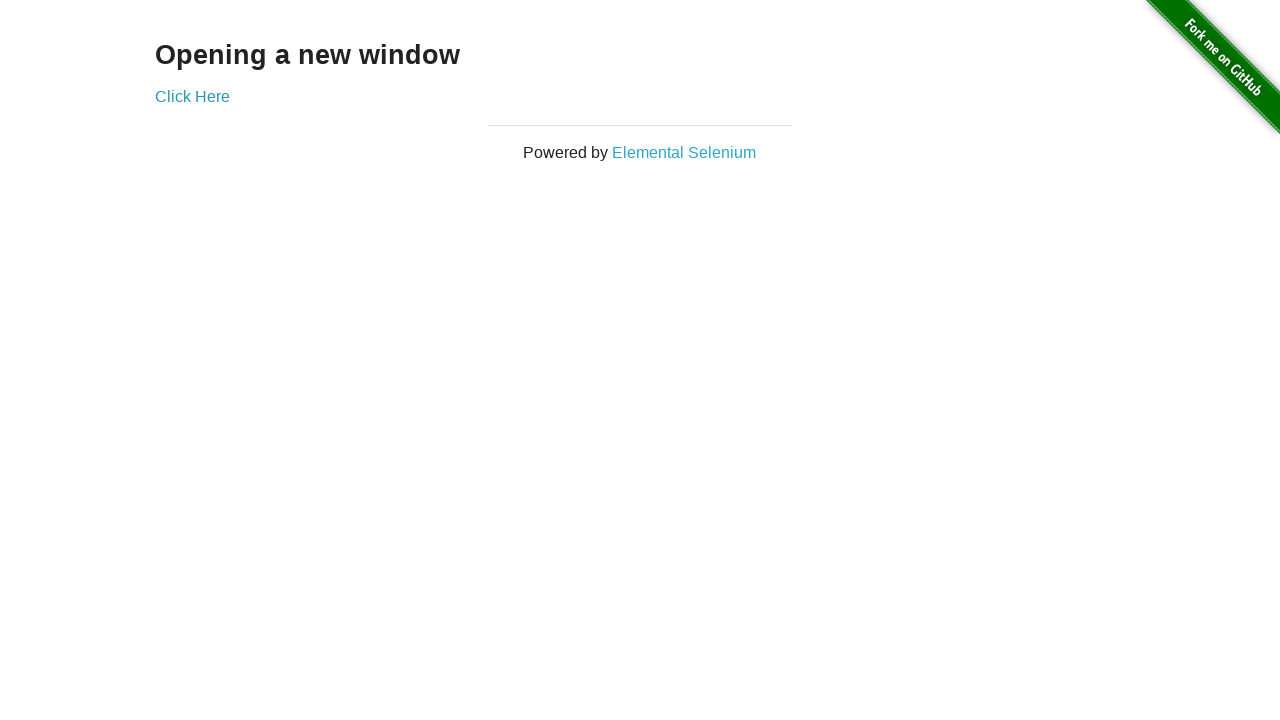

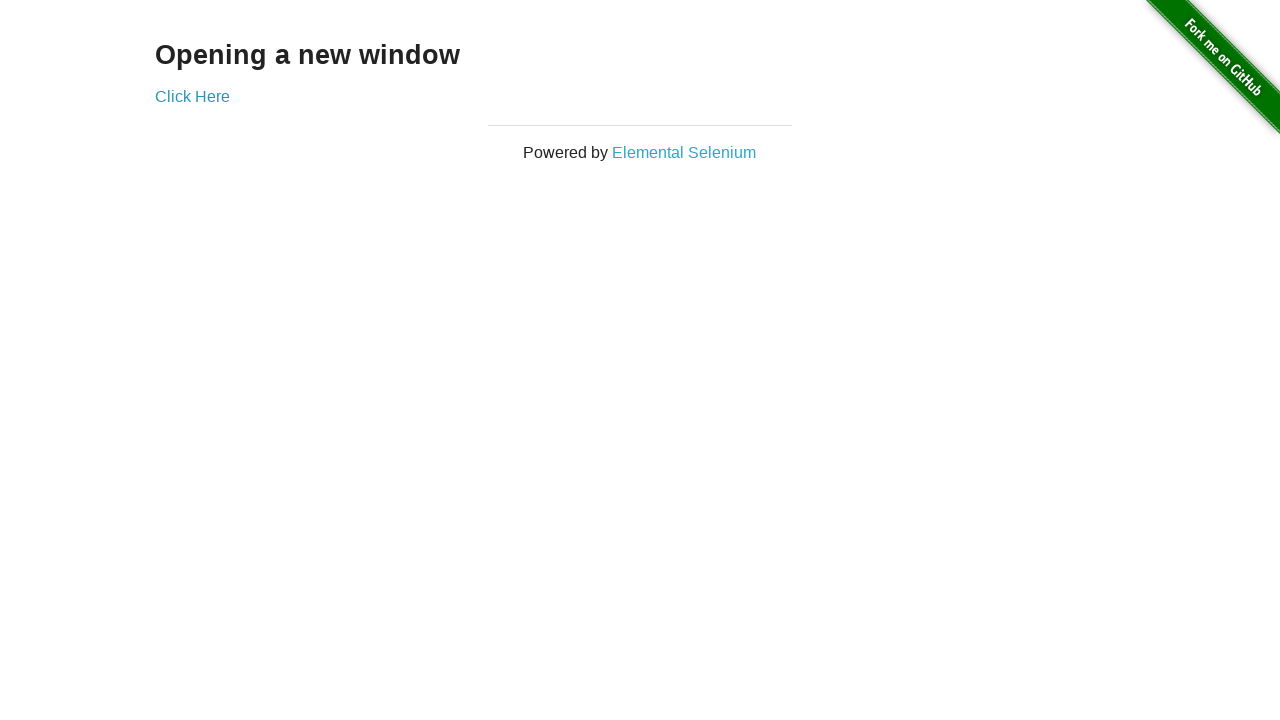